Tests that new items are appended to the bottom of the list by creating 3 todos and verifying the count

Starting URL: https://demo.playwright.dev/todomvc

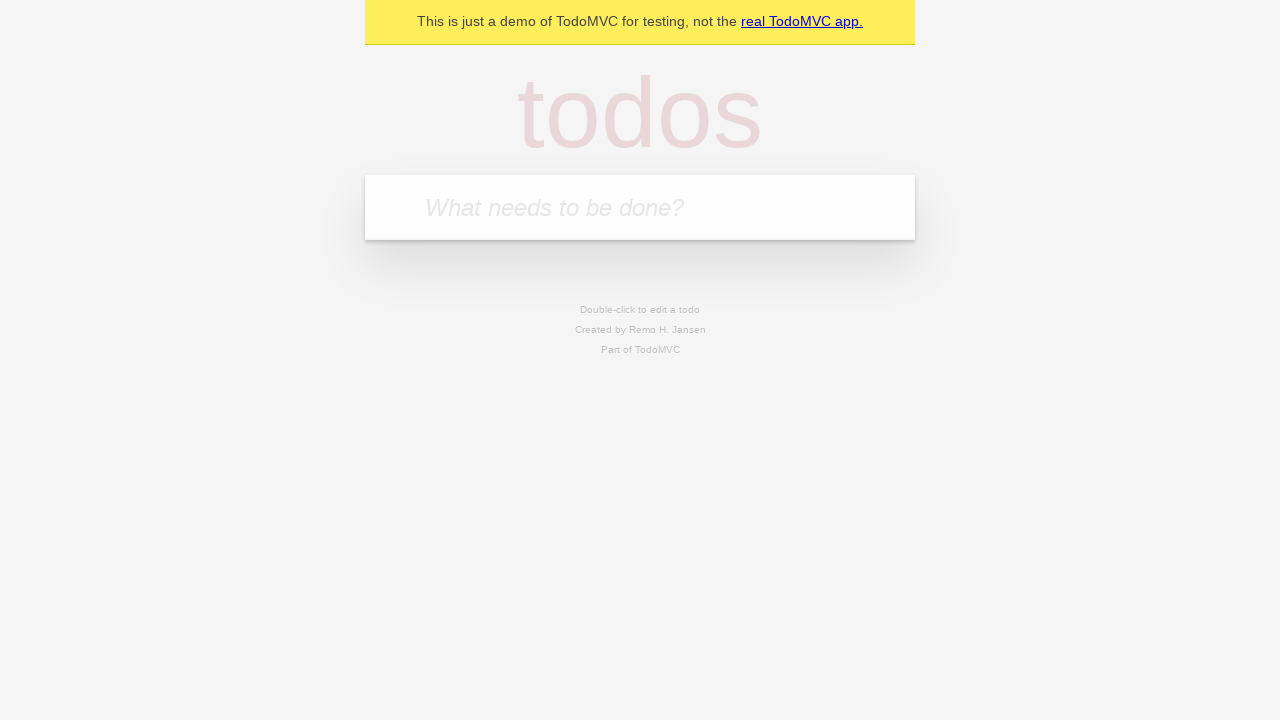

Located the 'What needs to be done?' input field
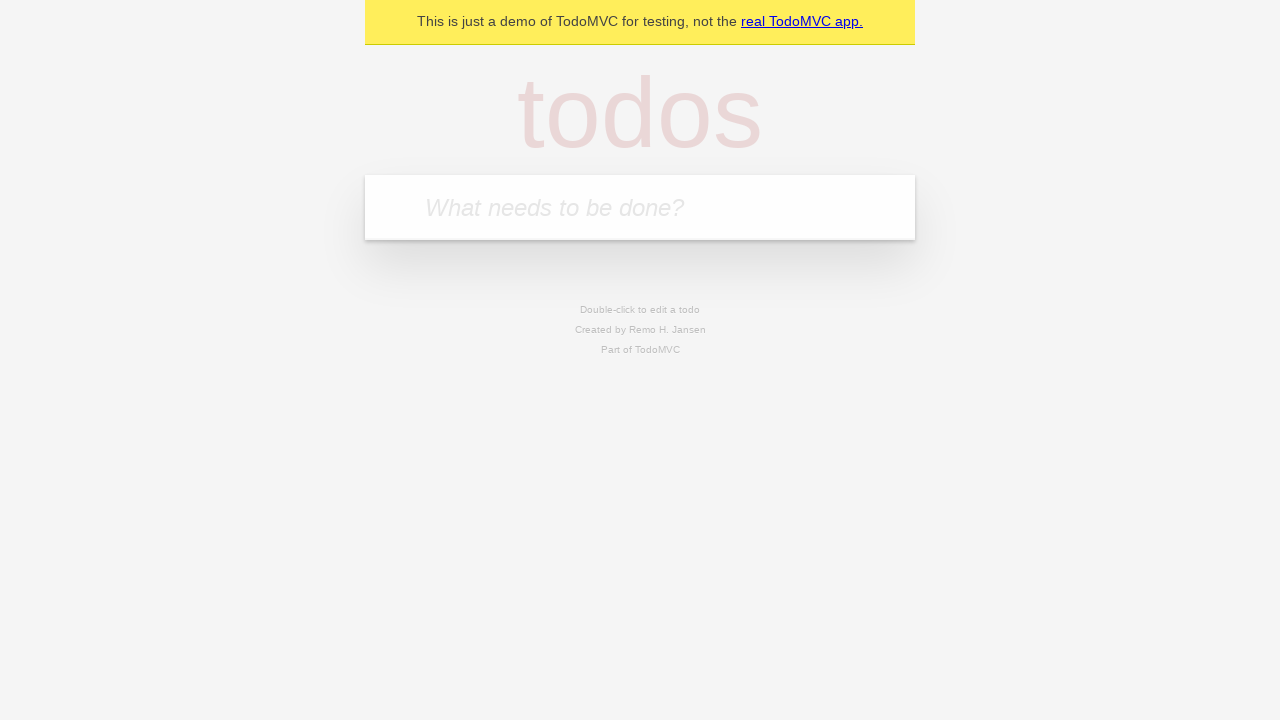

Filled first todo with 'buy some cheese' on internal:attr=[placeholder="What needs to be done?"i]
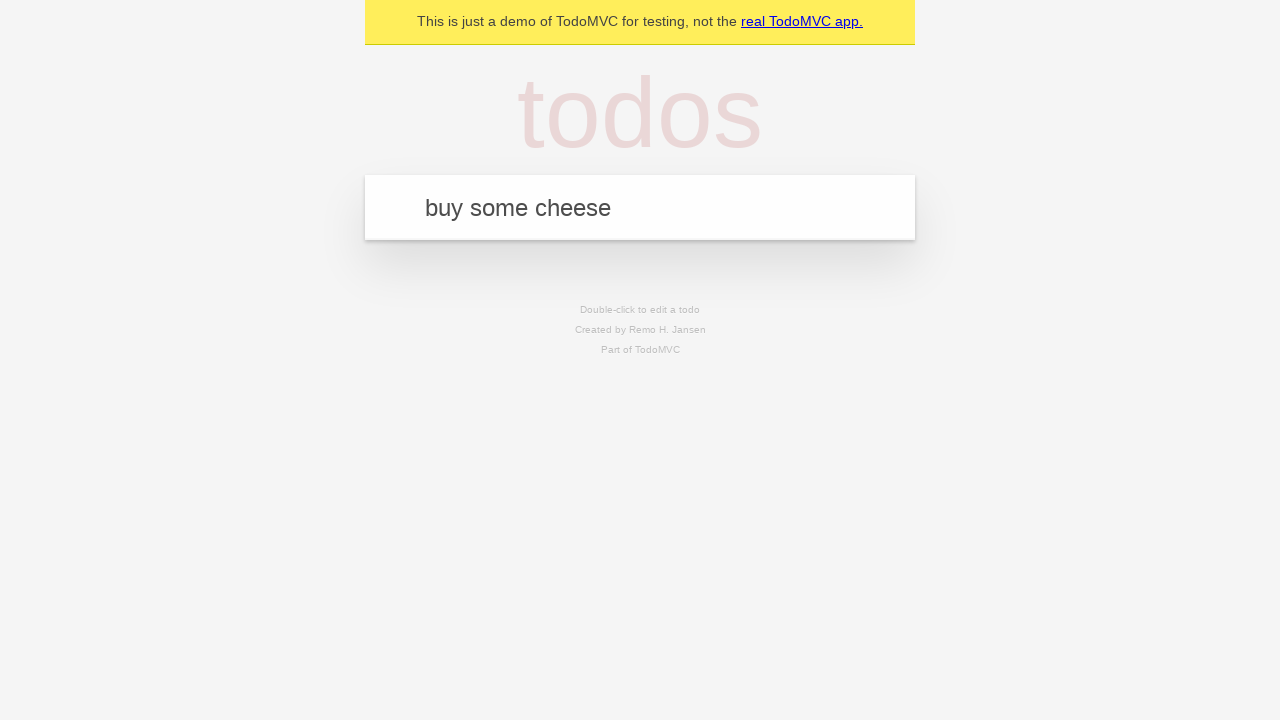

Pressed Enter to add first todo on internal:attr=[placeholder="What needs to be done?"i]
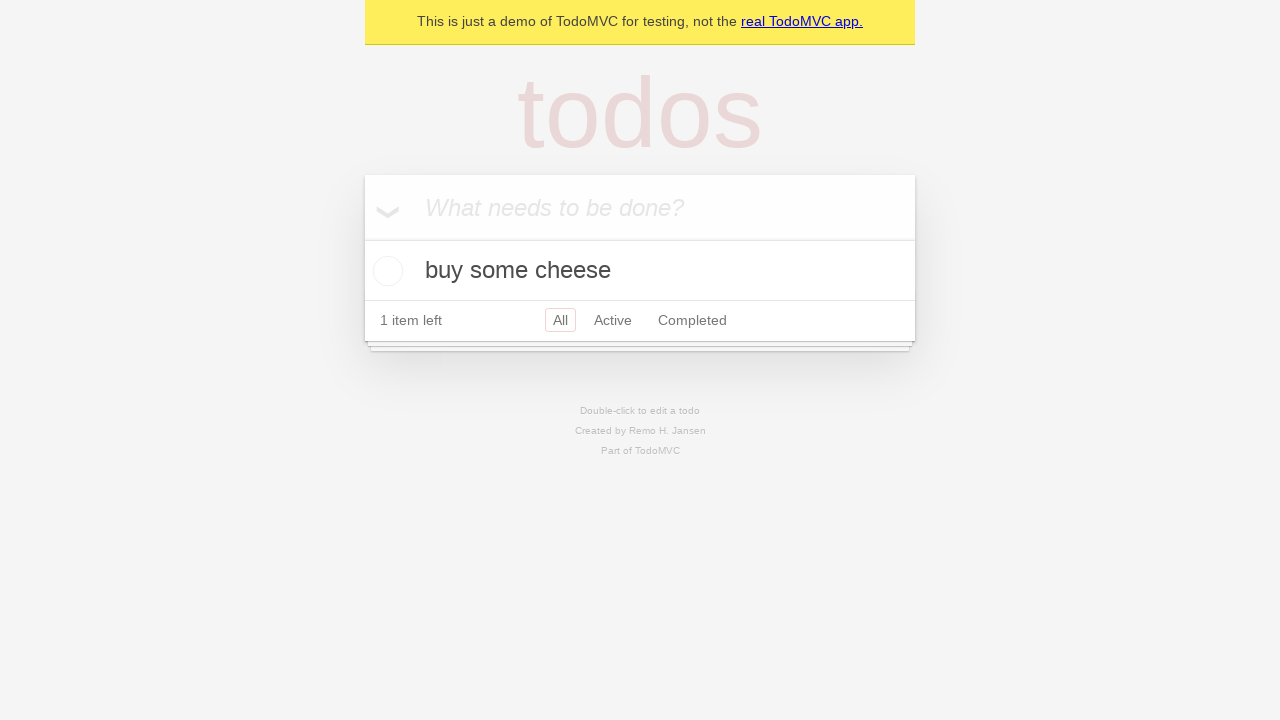

Filled second todo with 'feed the cat' on internal:attr=[placeholder="What needs to be done?"i]
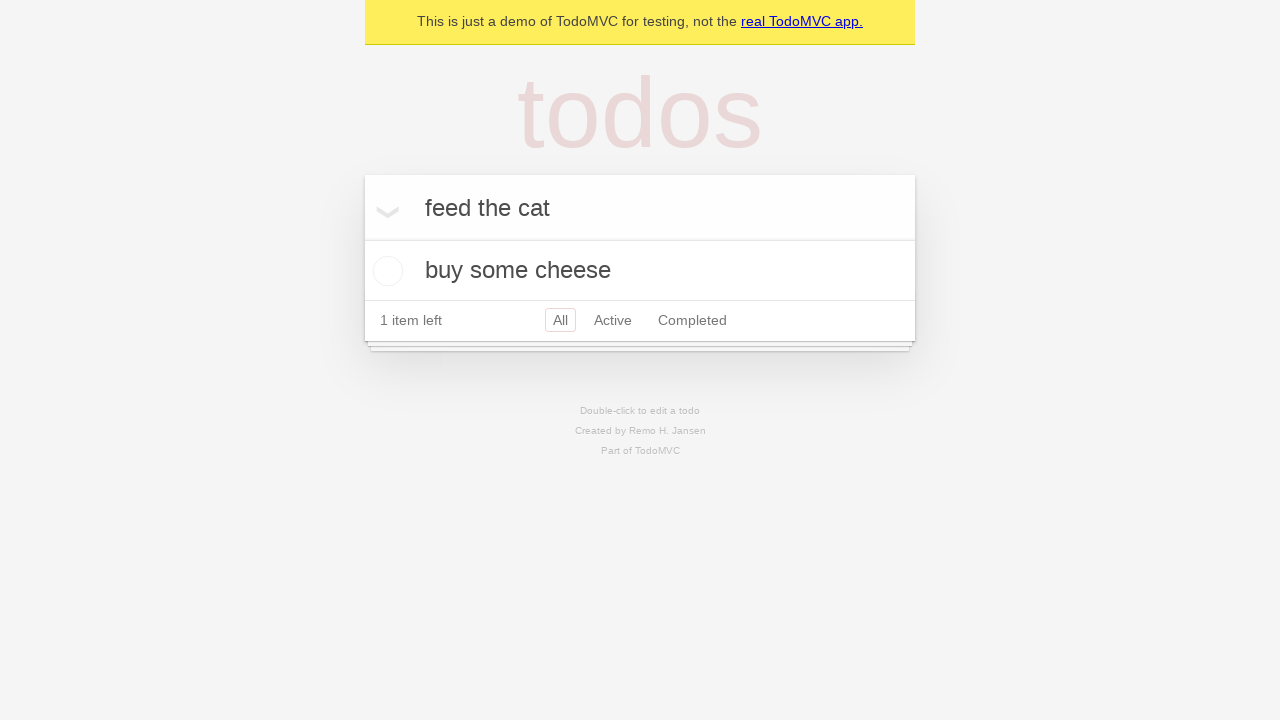

Pressed Enter to add second todo on internal:attr=[placeholder="What needs to be done?"i]
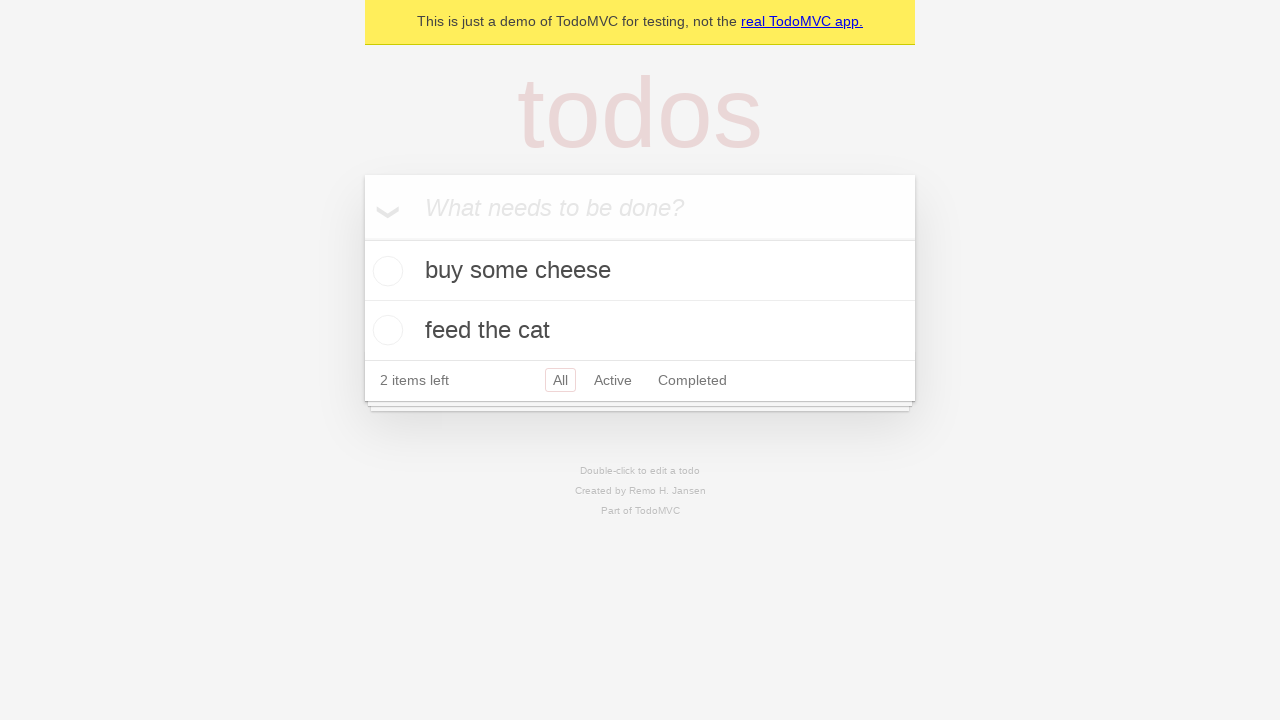

Filled third todo with 'book a doctors appointment' on internal:attr=[placeholder="What needs to be done?"i]
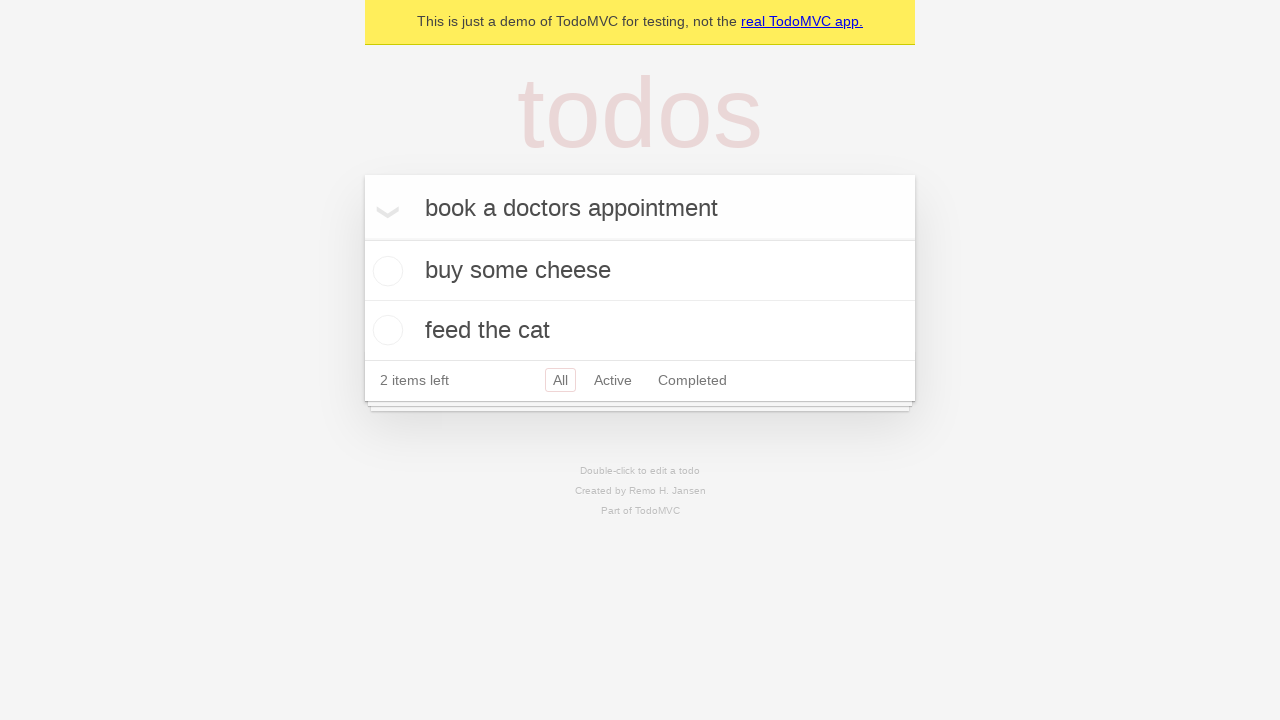

Pressed Enter to add third todo on internal:attr=[placeholder="What needs to be done?"i]
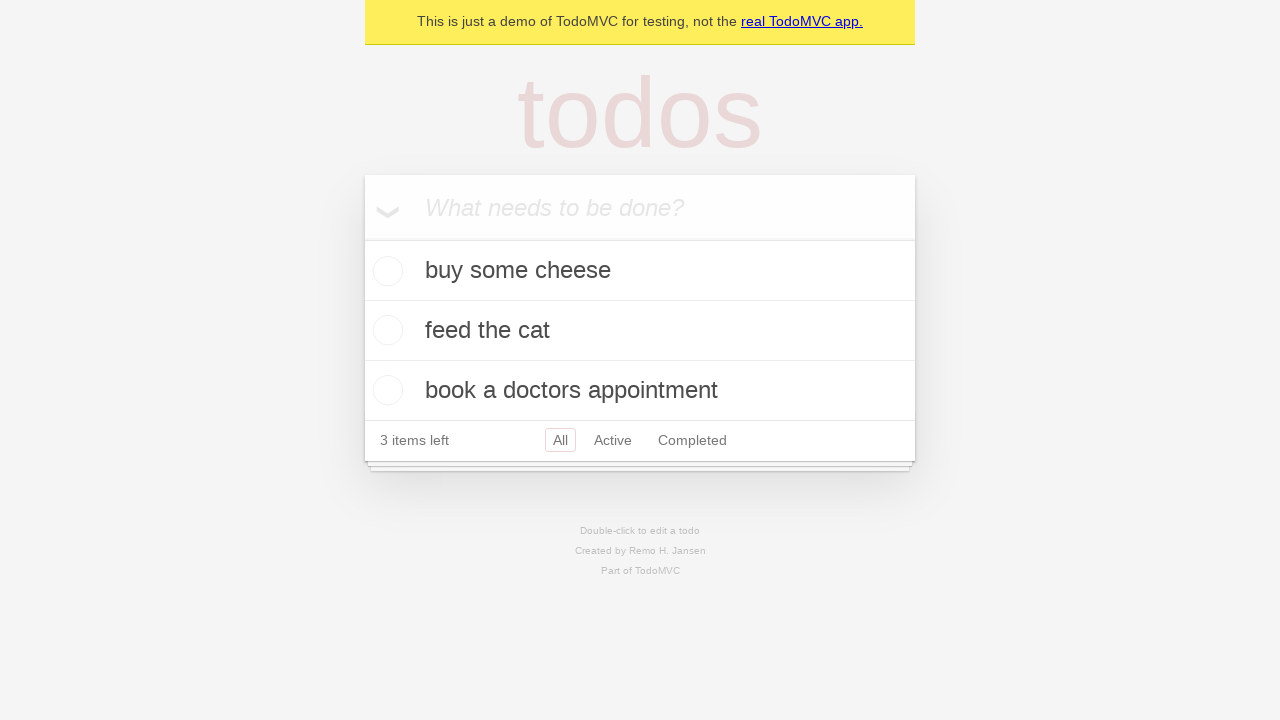

Verified that 3 items are displayed in the todo list
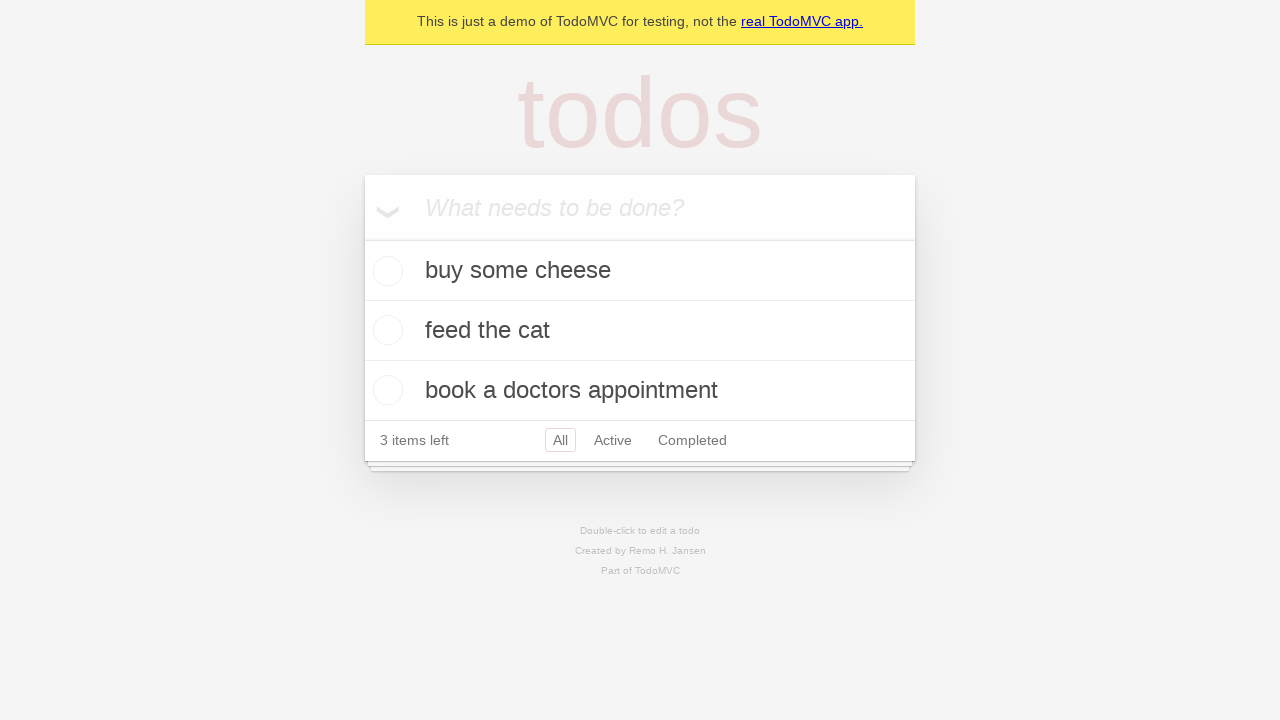

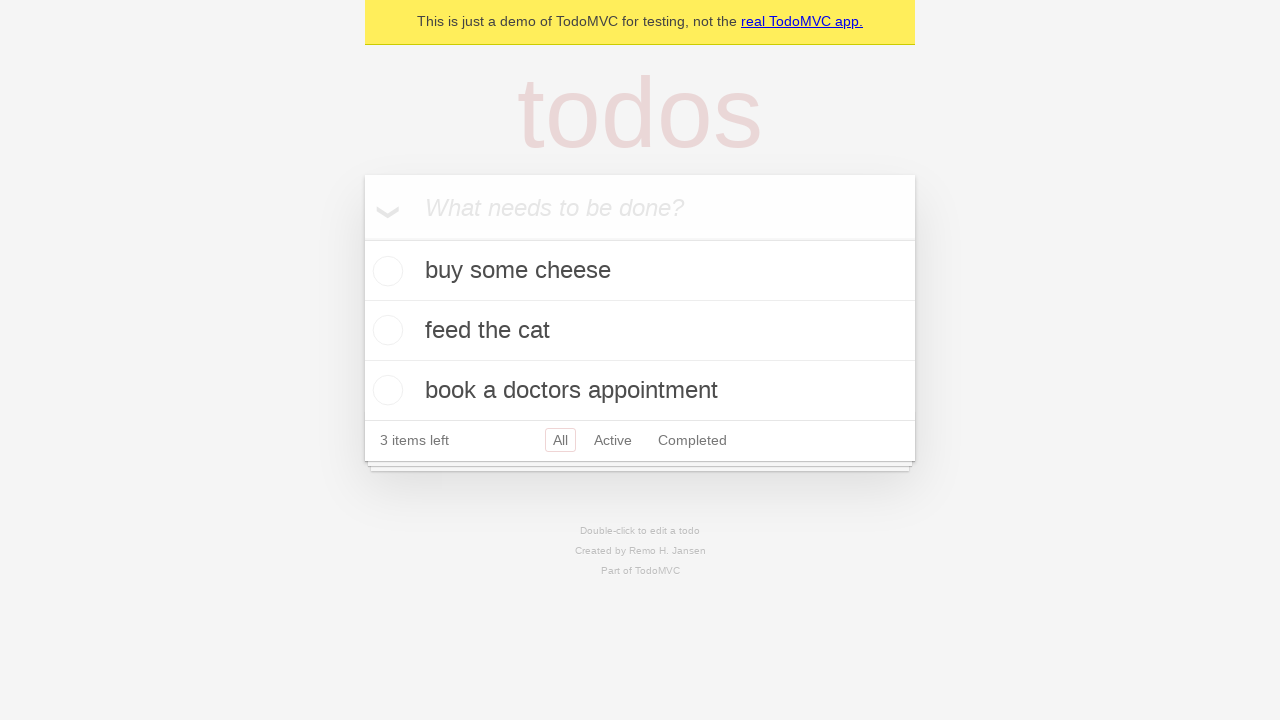